Tests JavaScript prompt dialog handling by clicking a button to trigger a prompt, entering text into it, and accepting the dialog.

Starting URL: https://the-internet.herokuapp.com/javascript_alerts

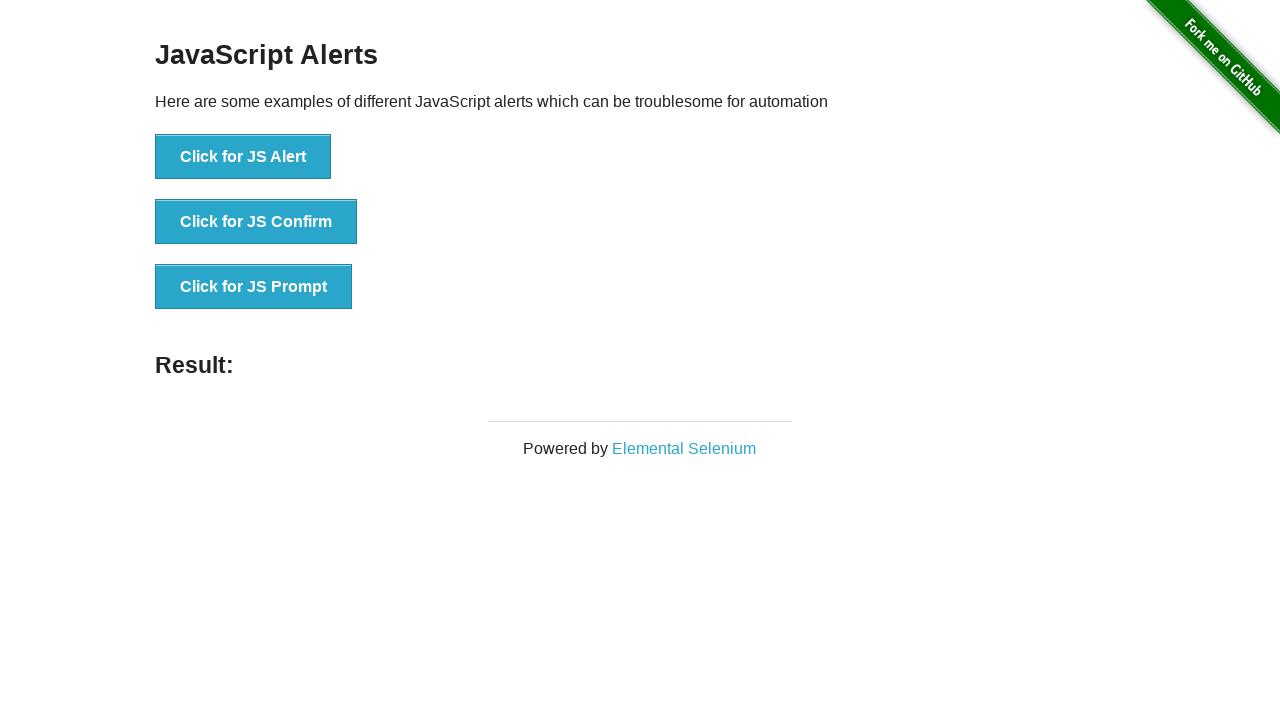

Clicked 'Click for JS Prompt' button to trigger prompt dialog at (254, 287) on xpath=//button[contains(text(),'Click for JS Prompt')]
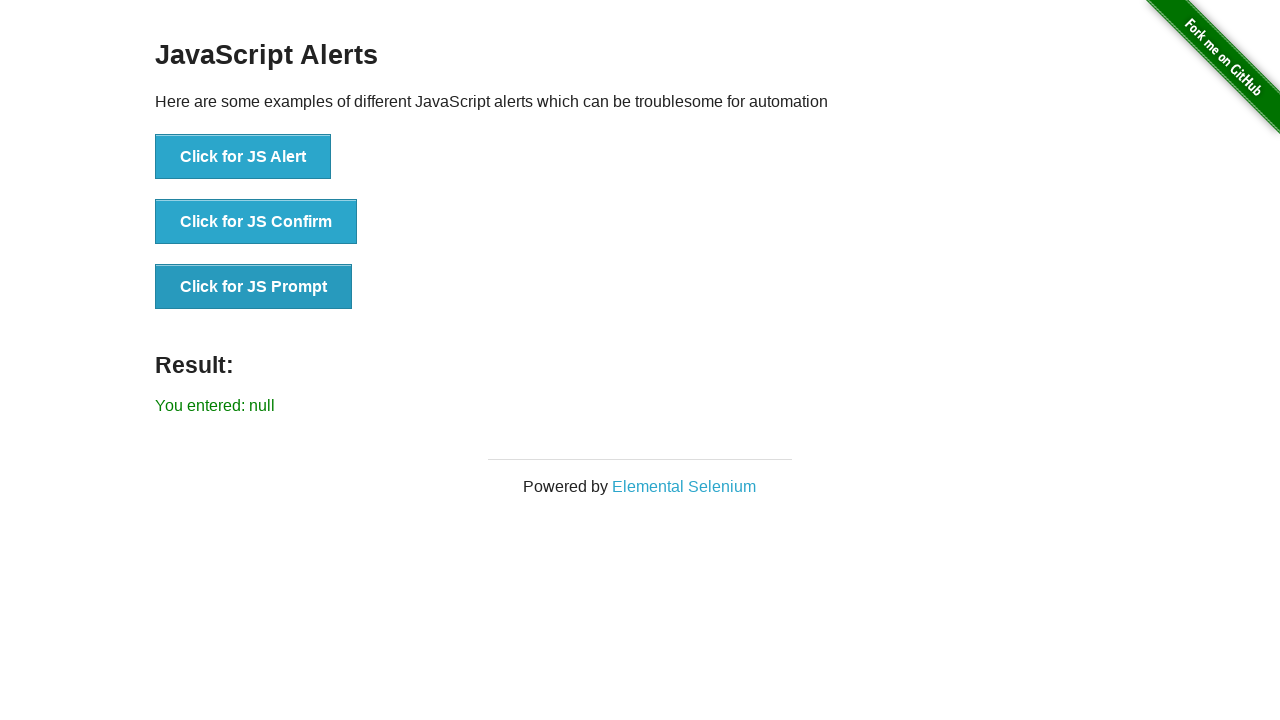

Set up dialog handler to accept prompt with 'Welcome' text
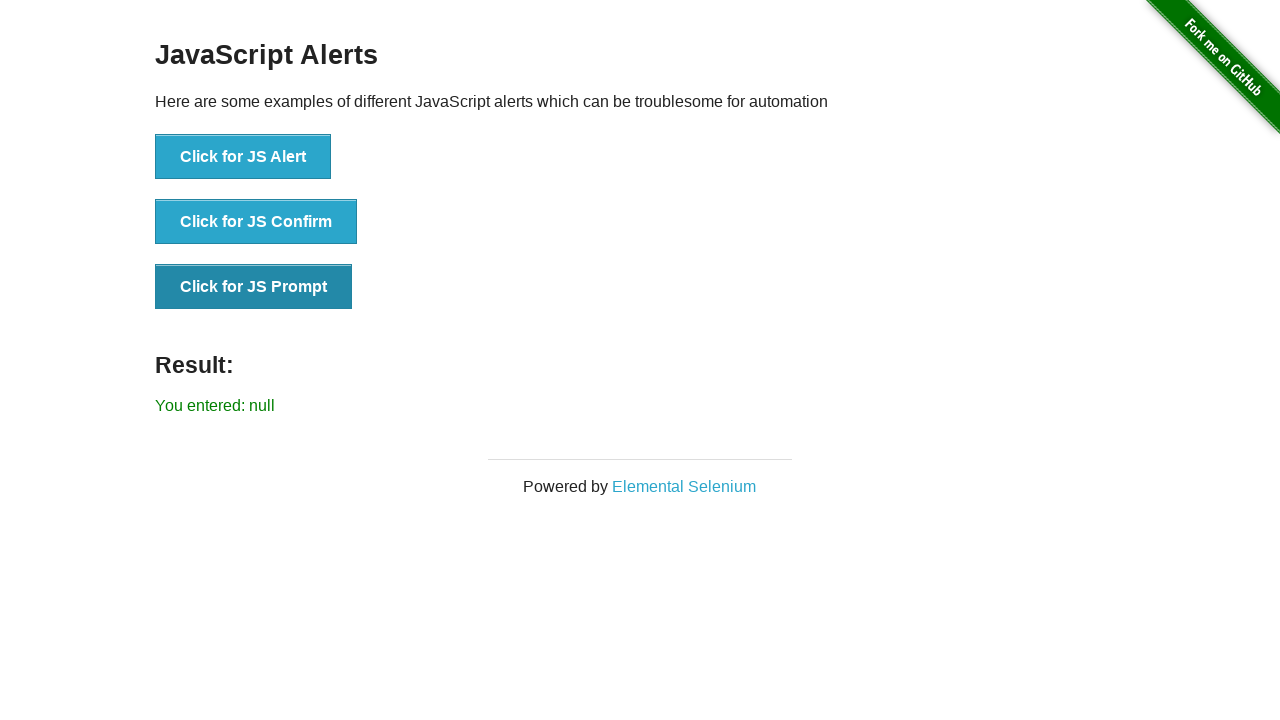

Clicked 'Click for JS Prompt' button again to trigger prompt with handler active at (254, 287) on xpath=//button[contains(text(),'Click for JS Prompt')]
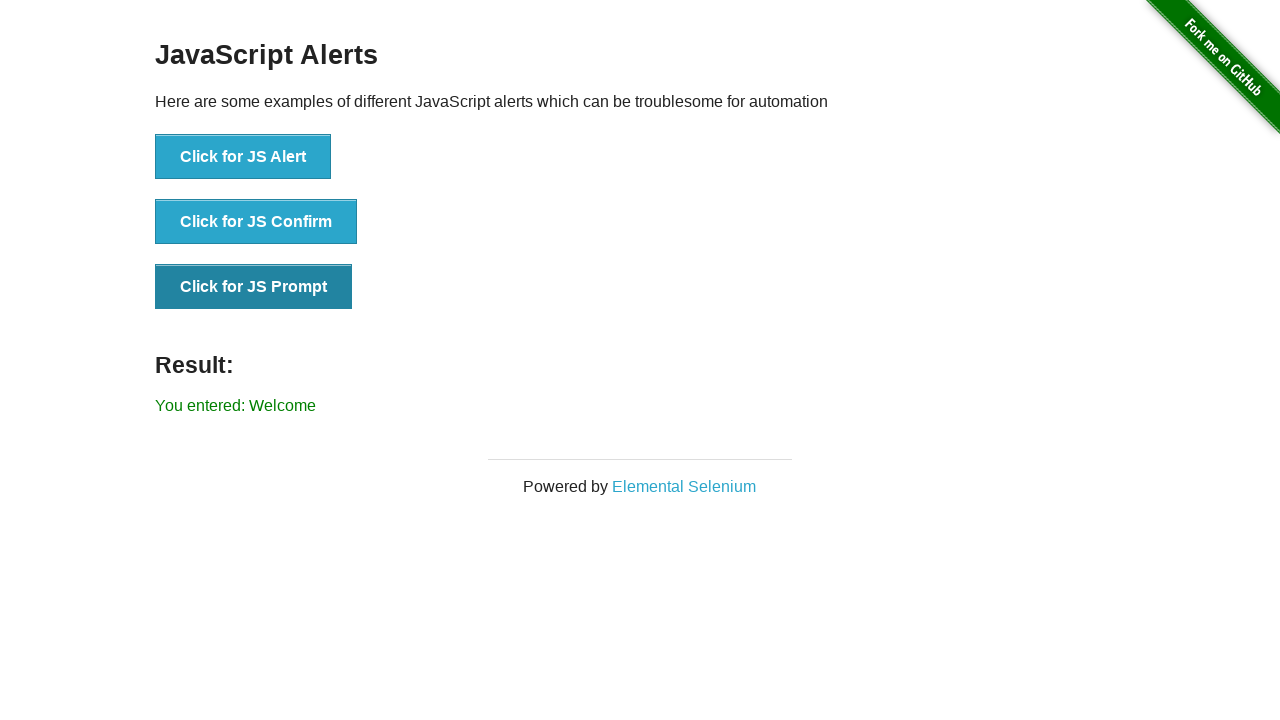

Waited for result element to appear after accepting prompt
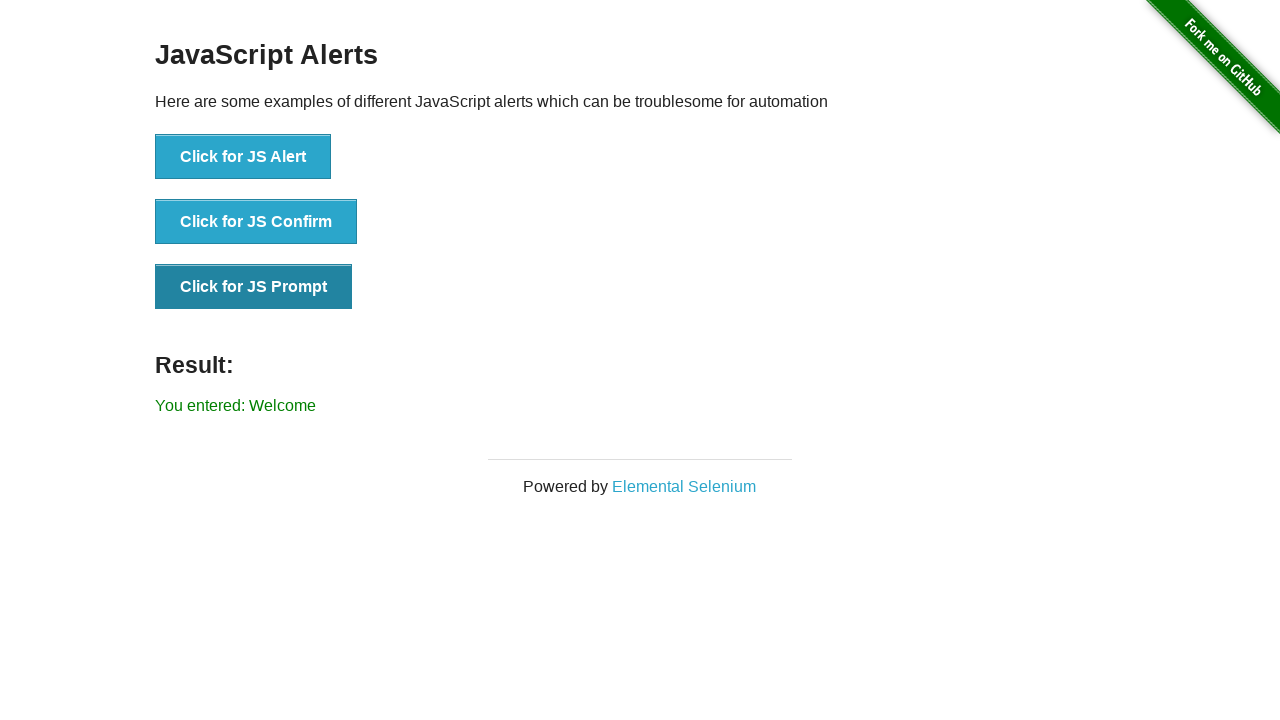

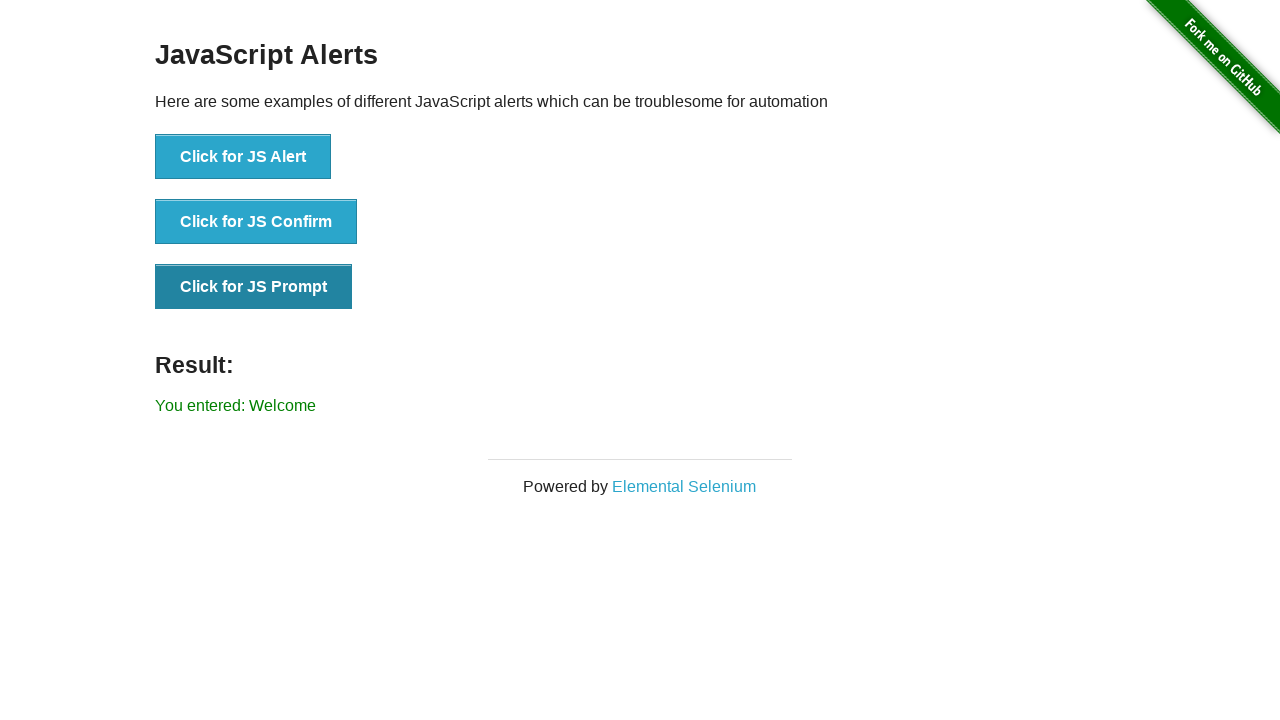